Navigates to OrangeHRM login page and clicks on the "OrangeHRM, Inc" link which opens a new browser window, demonstrating window handle management.

Starting URL: https://opensource-demo.orangehrmlive.com/web/index.php/auth/login

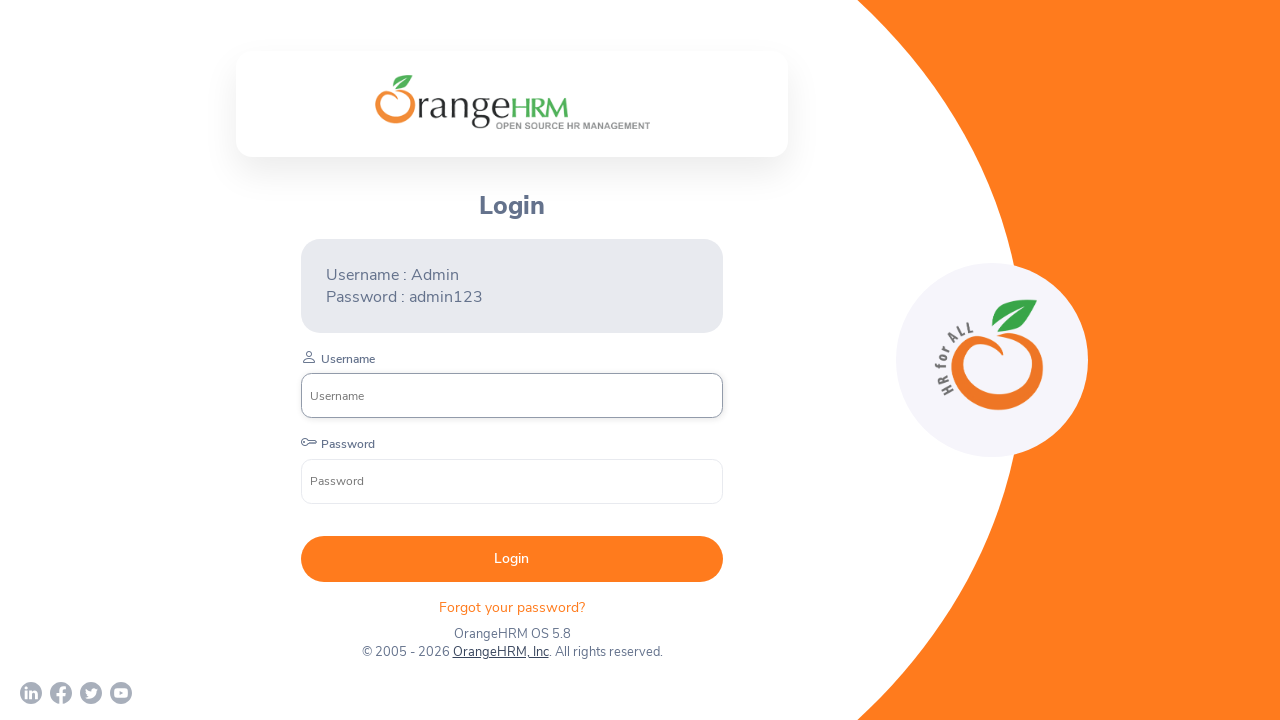

Waited for OrangeHRM login page to load (networkidle)
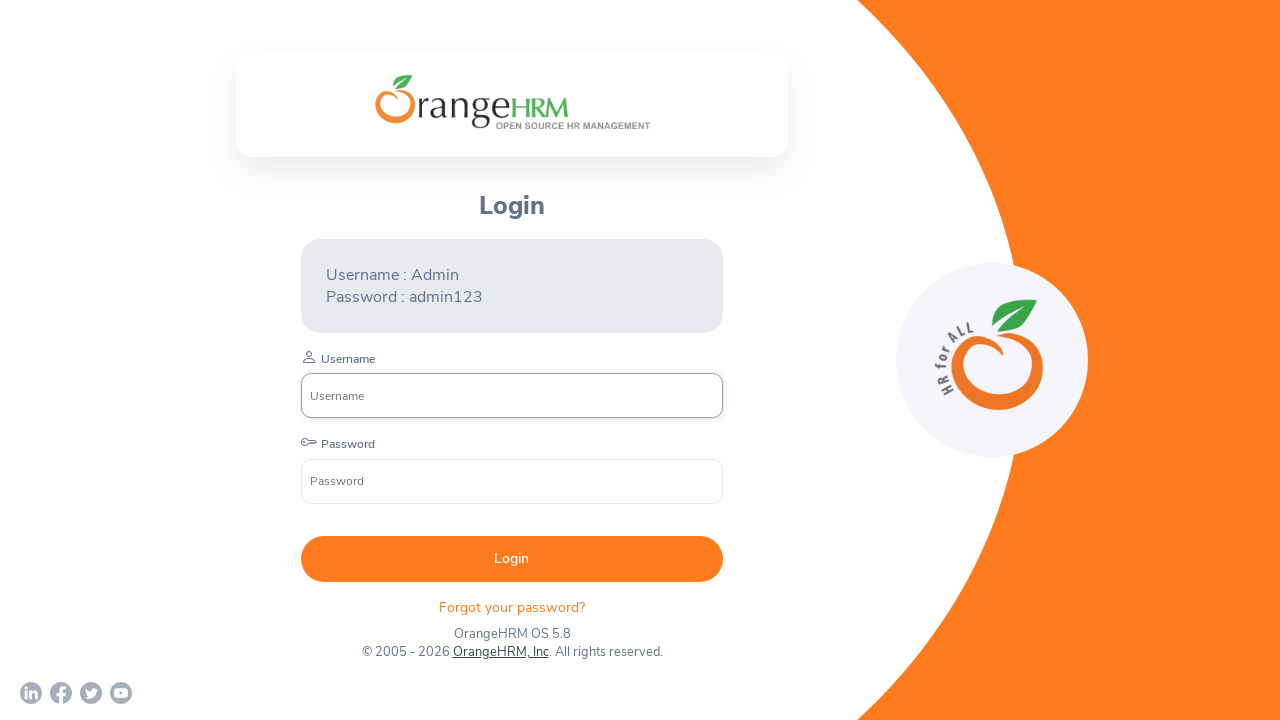

Clicked on 'OrangeHRM, Inc' link to open new window at (500, 652) on text=OrangeHRM, Inc
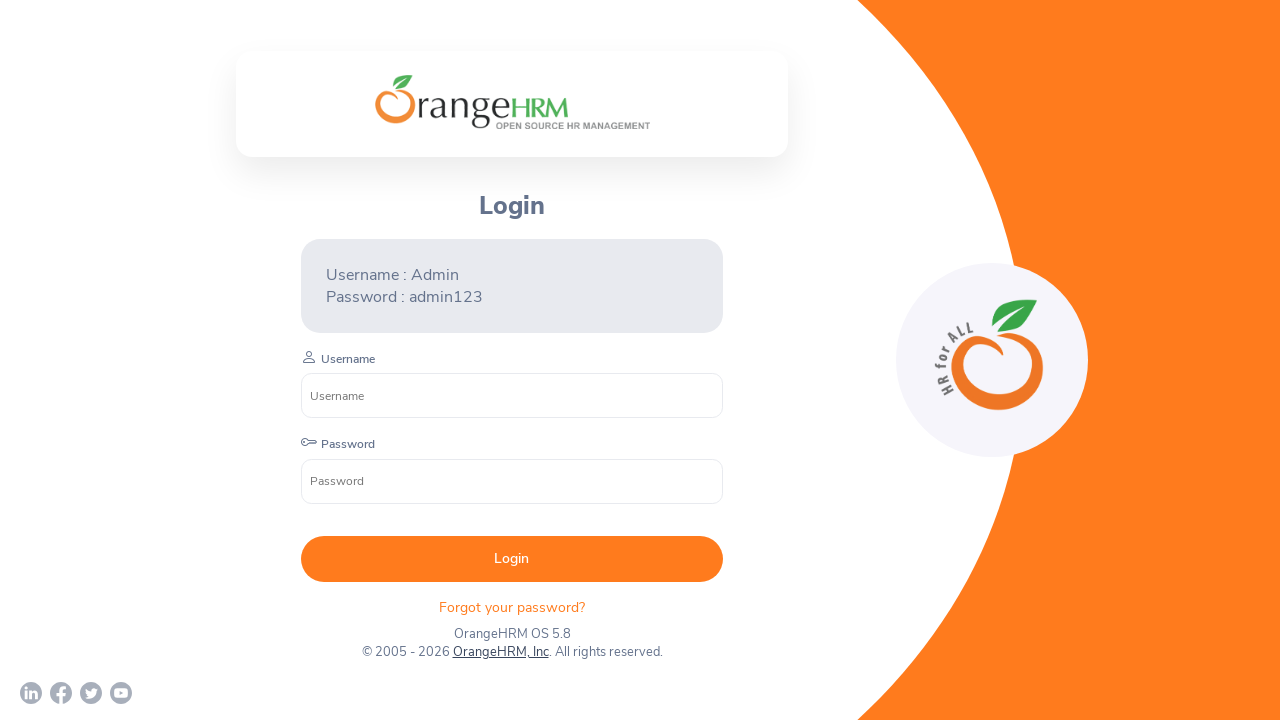

Captured new browser window/page handle
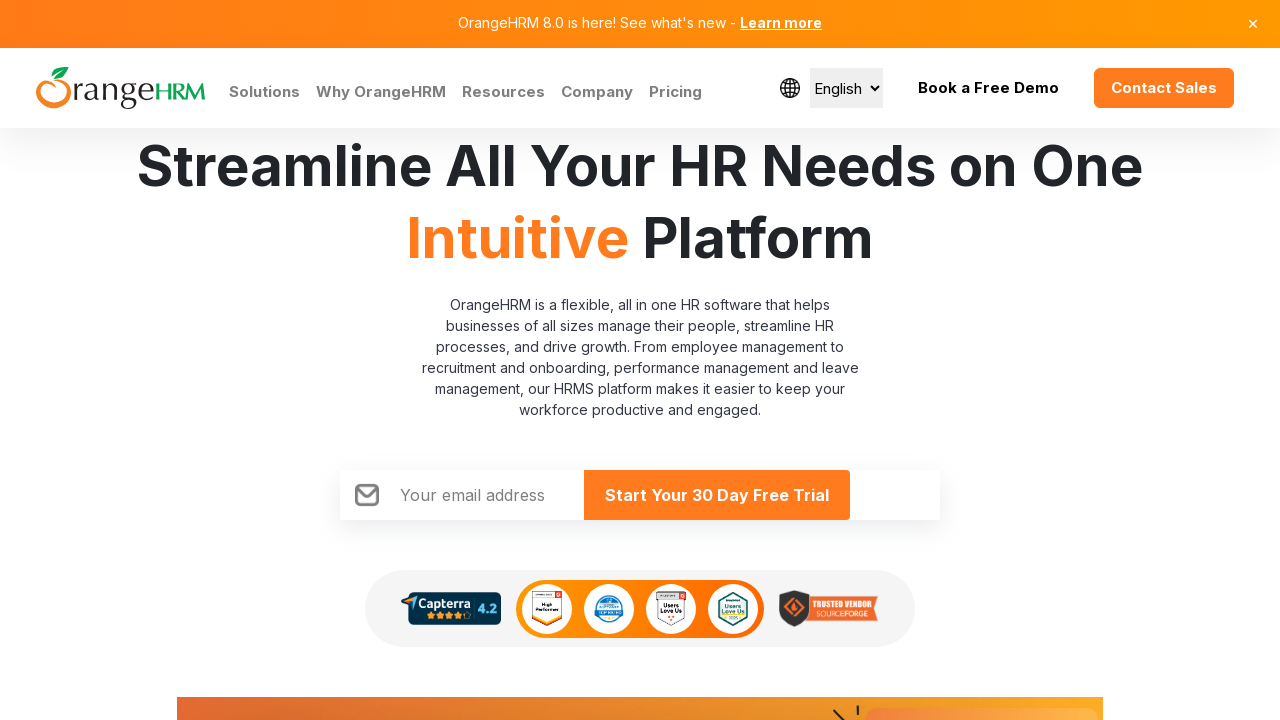

Waited for new page to load (load state)
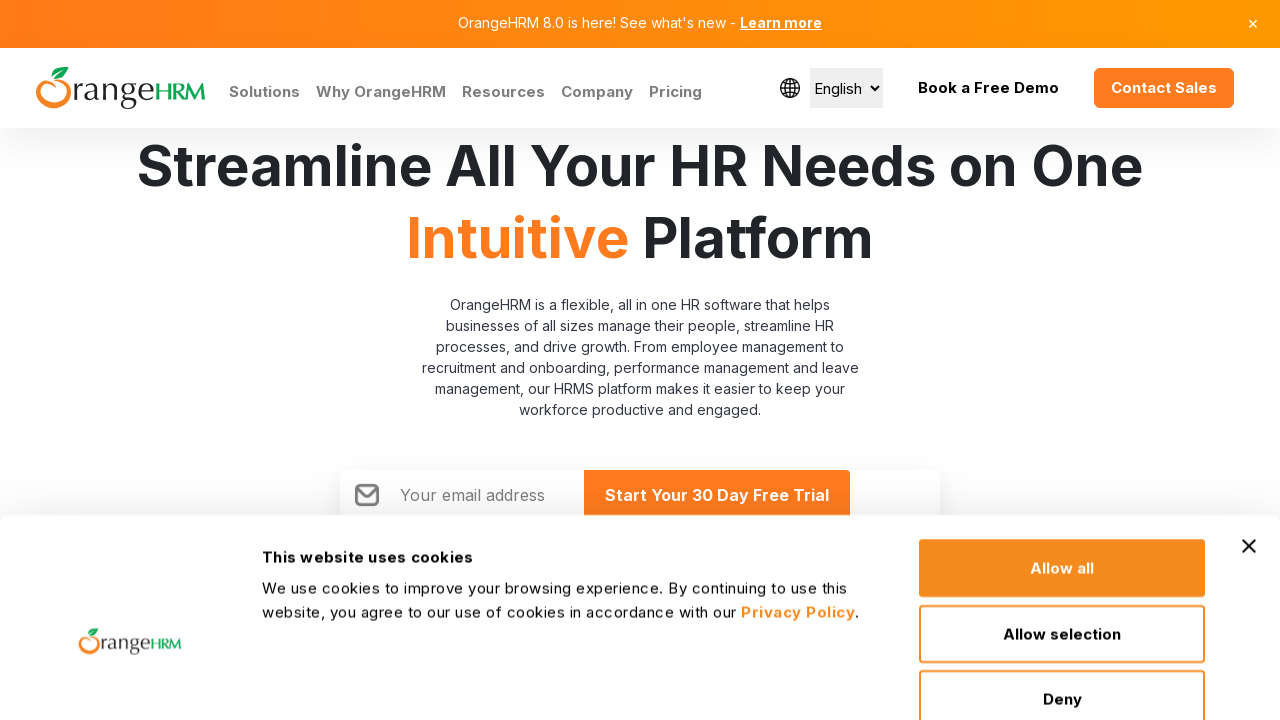

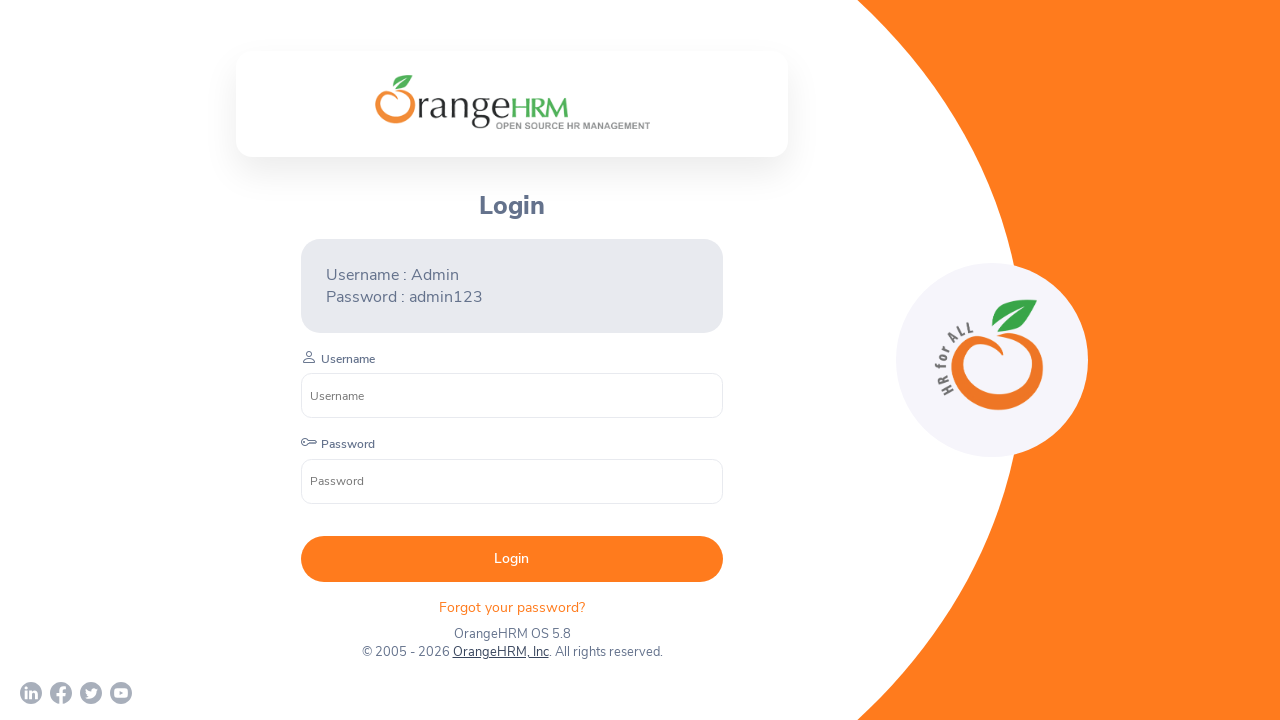